Tests that a todo item is removed when edited to an empty string

Starting URL: https://demo.playwright.dev/todomvc

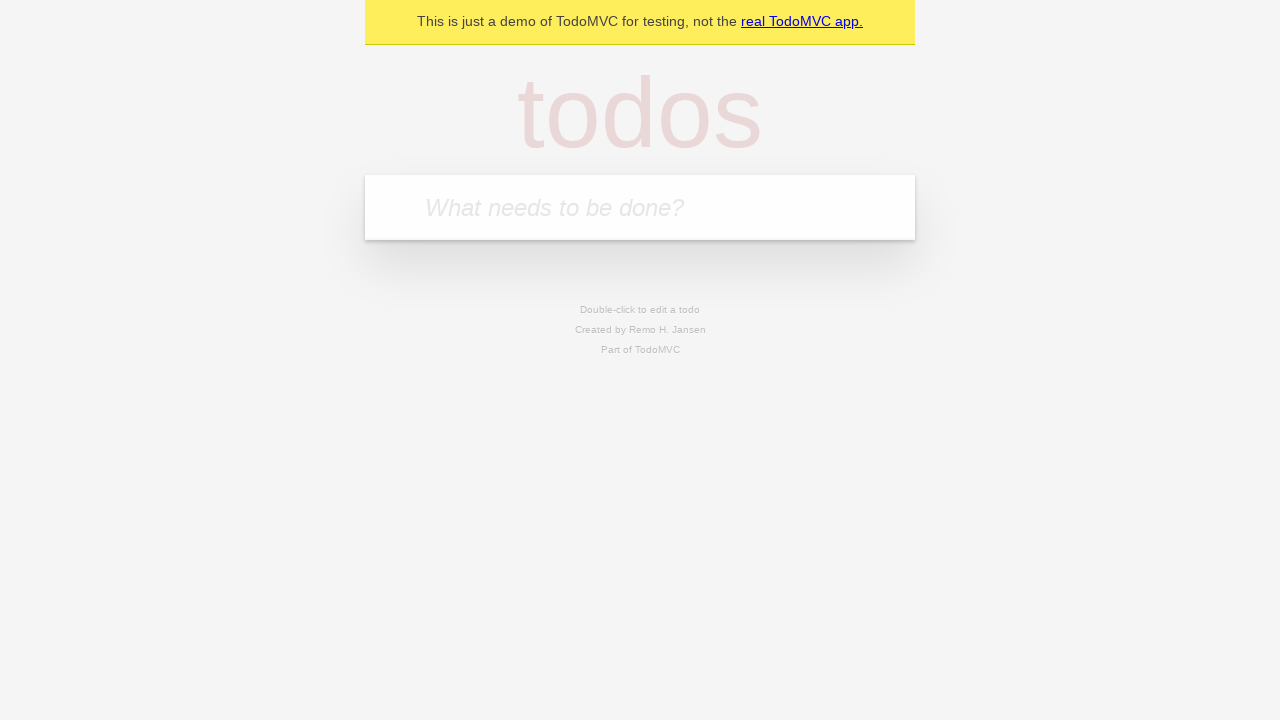

Filled todo input with 'buy some cheese' on internal:attr=[placeholder="What needs to be done?"i]
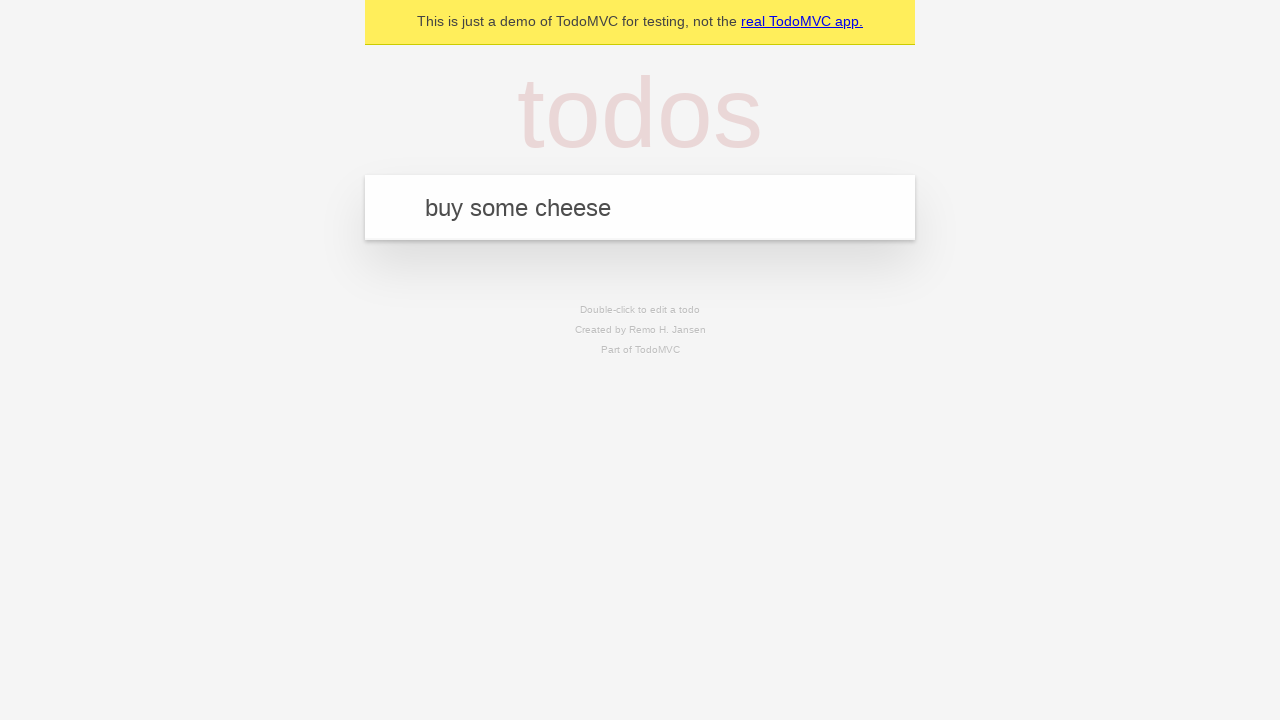

Pressed Enter to add first todo item on internal:attr=[placeholder="What needs to be done?"i]
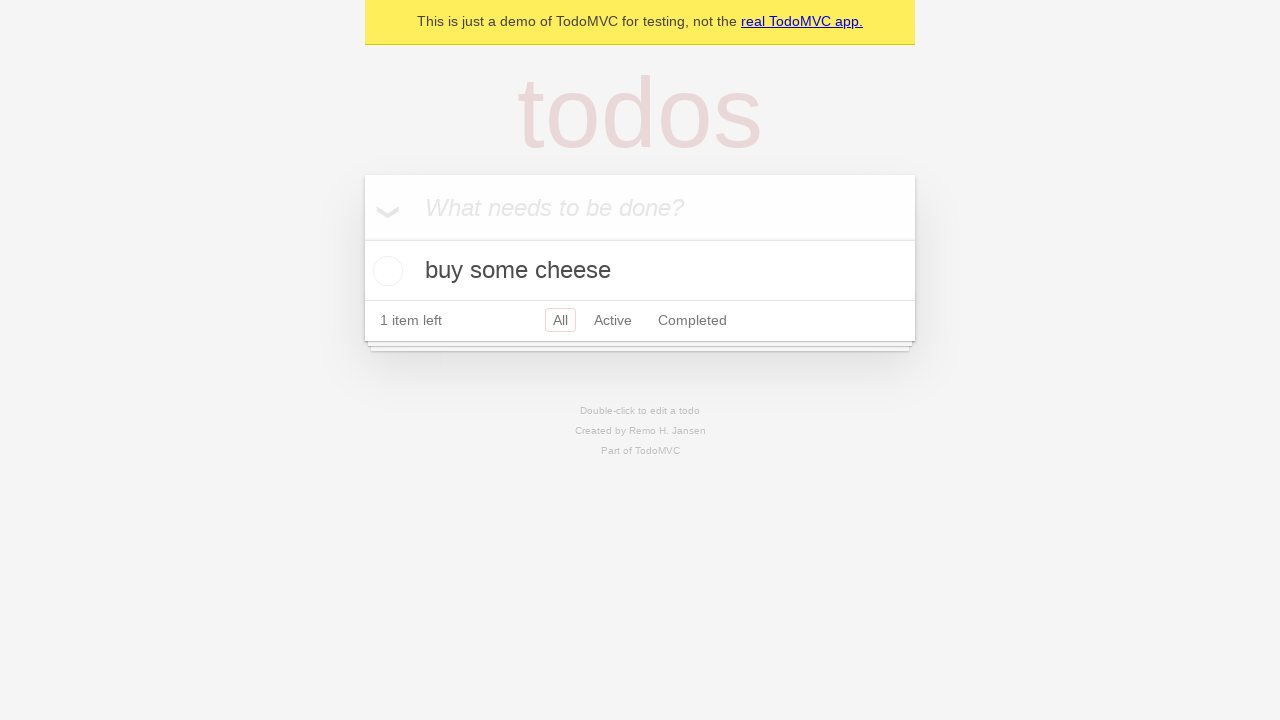

Filled todo input with 'feed the cat' on internal:attr=[placeholder="What needs to be done?"i]
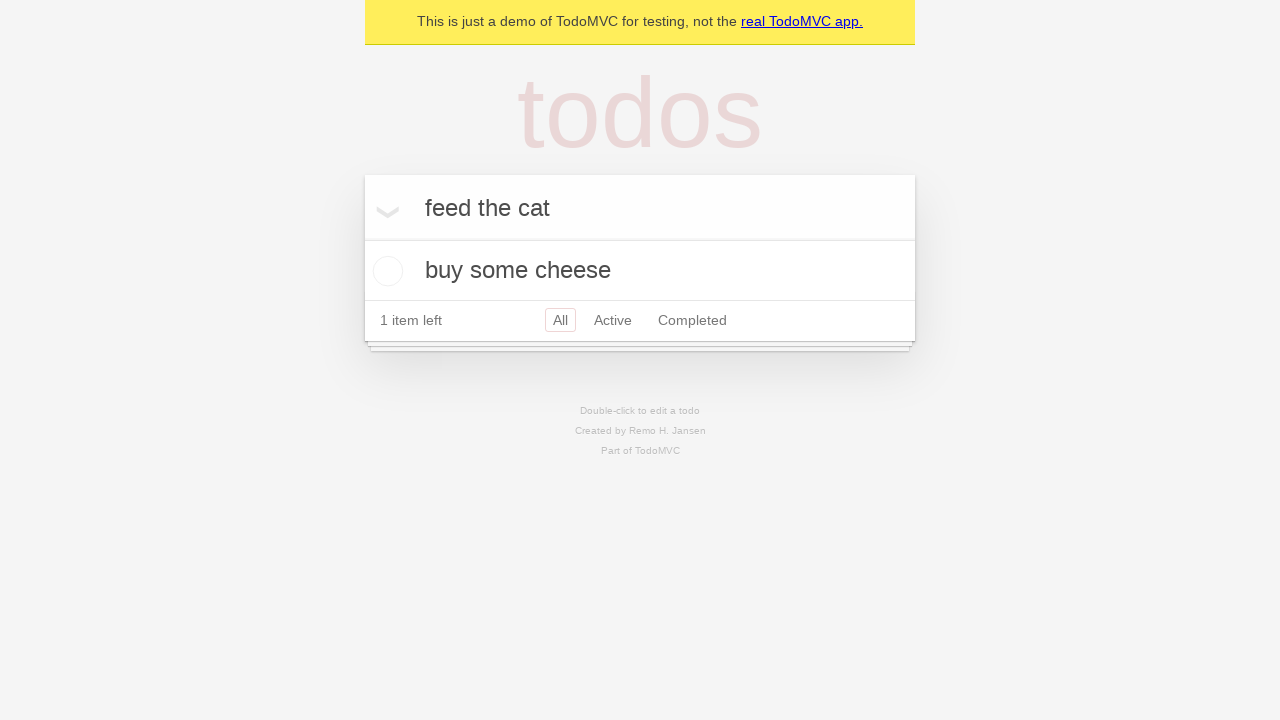

Pressed Enter to add second todo item on internal:attr=[placeholder="What needs to be done?"i]
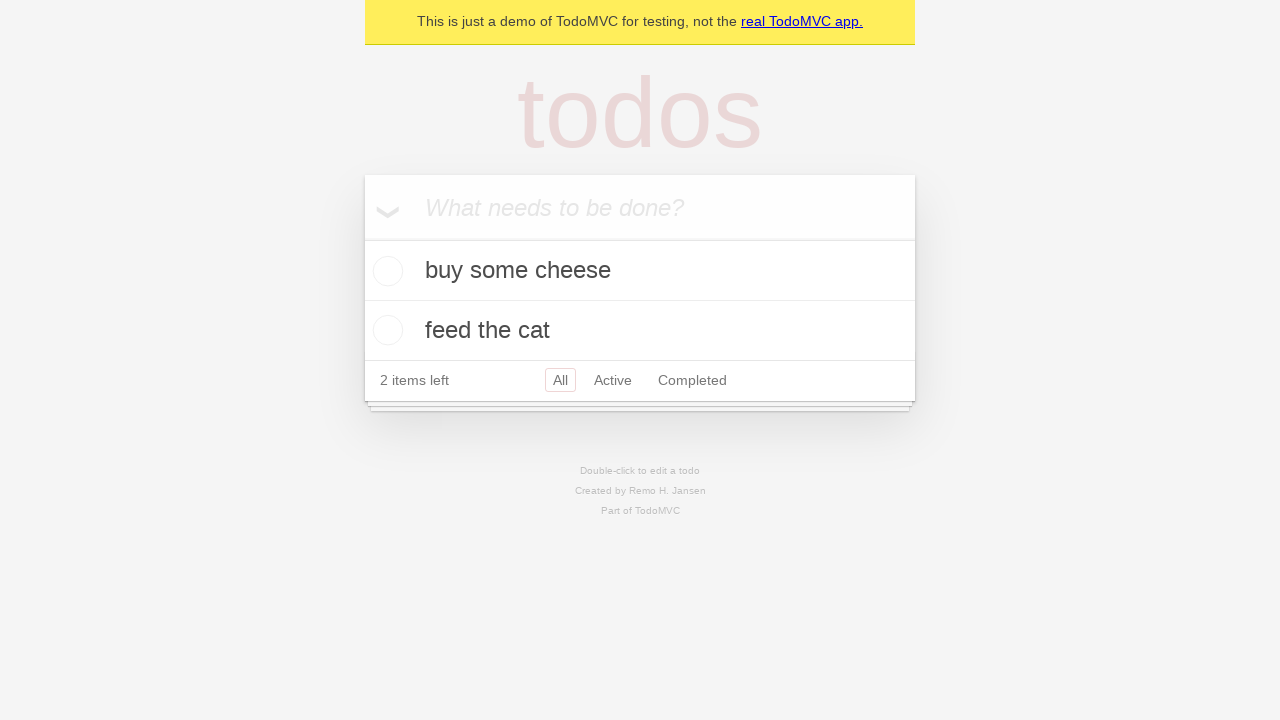

Filled todo input with 'book a doctors appointment' on internal:attr=[placeholder="What needs to be done?"i]
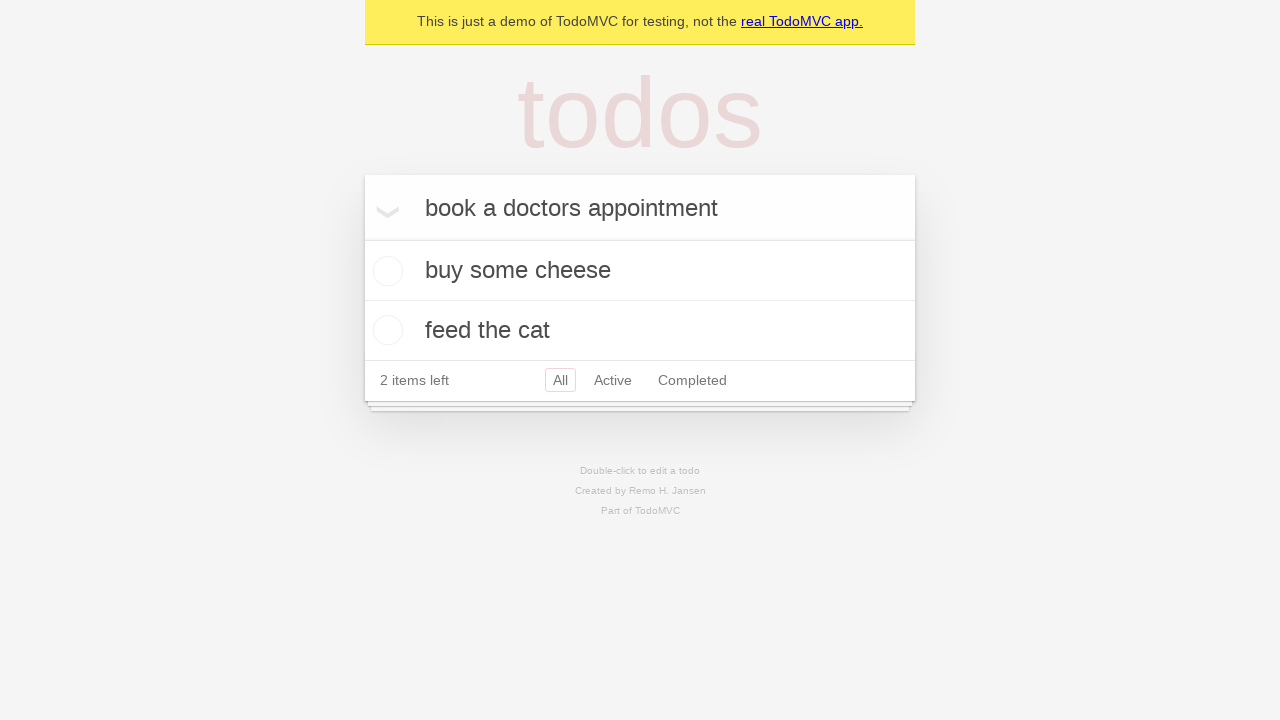

Pressed Enter to add third todo item on internal:attr=[placeholder="What needs to be done?"i]
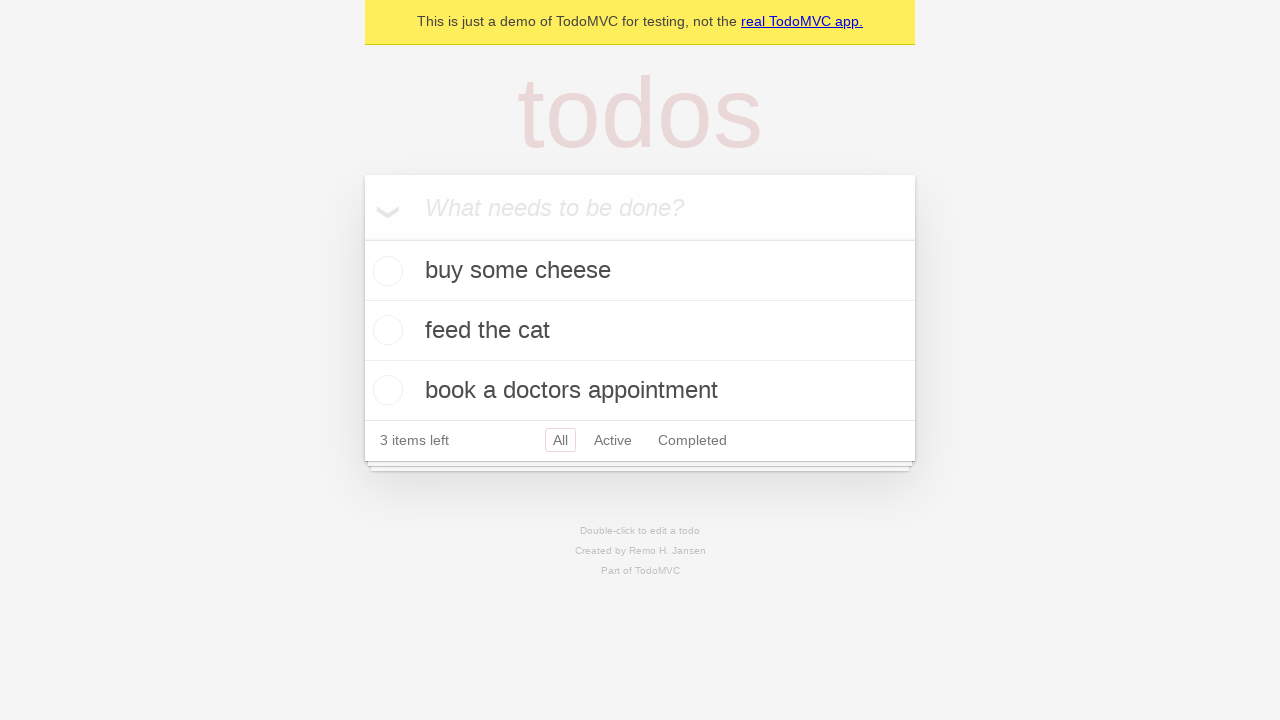

Double-clicked second todo item to enter edit mode at (640, 331) on internal:testid=[data-testid="todo-item"s] >> nth=1
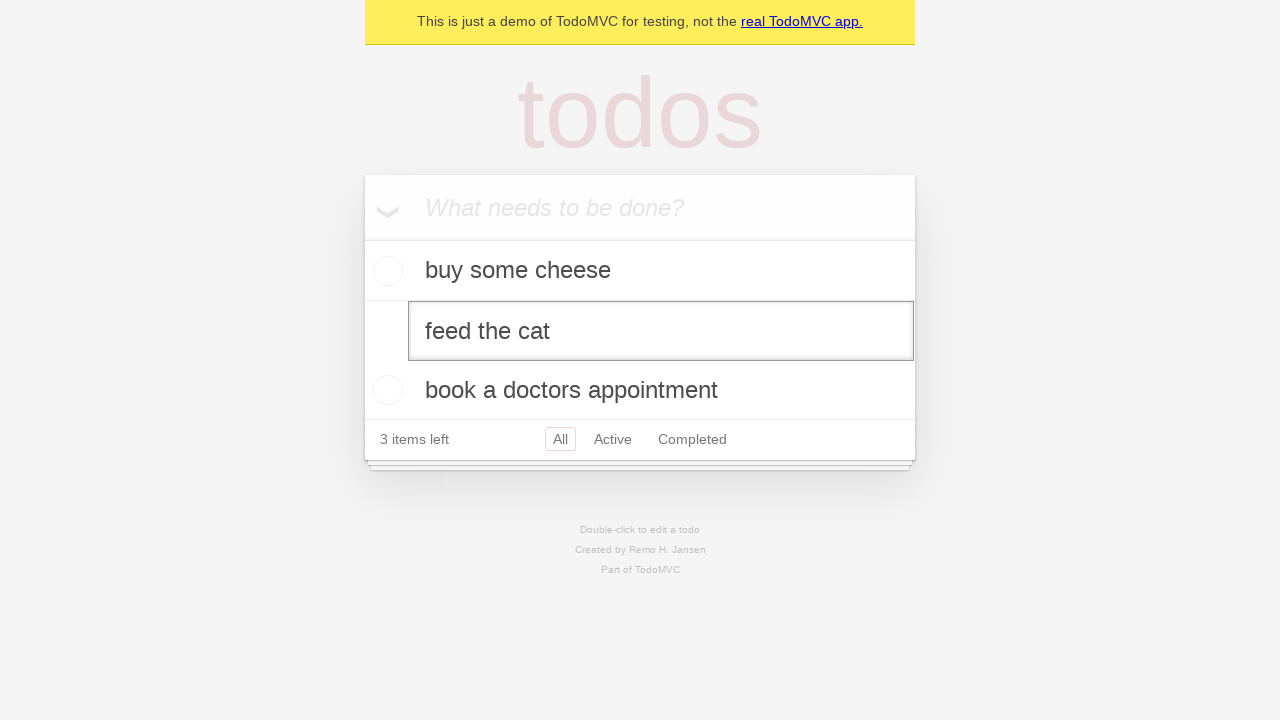

Cleared the text in edit field for second todo item on internal:testid=[data-testid="todo-item"s] >> nth=1 >> internal:role=textbox[nam
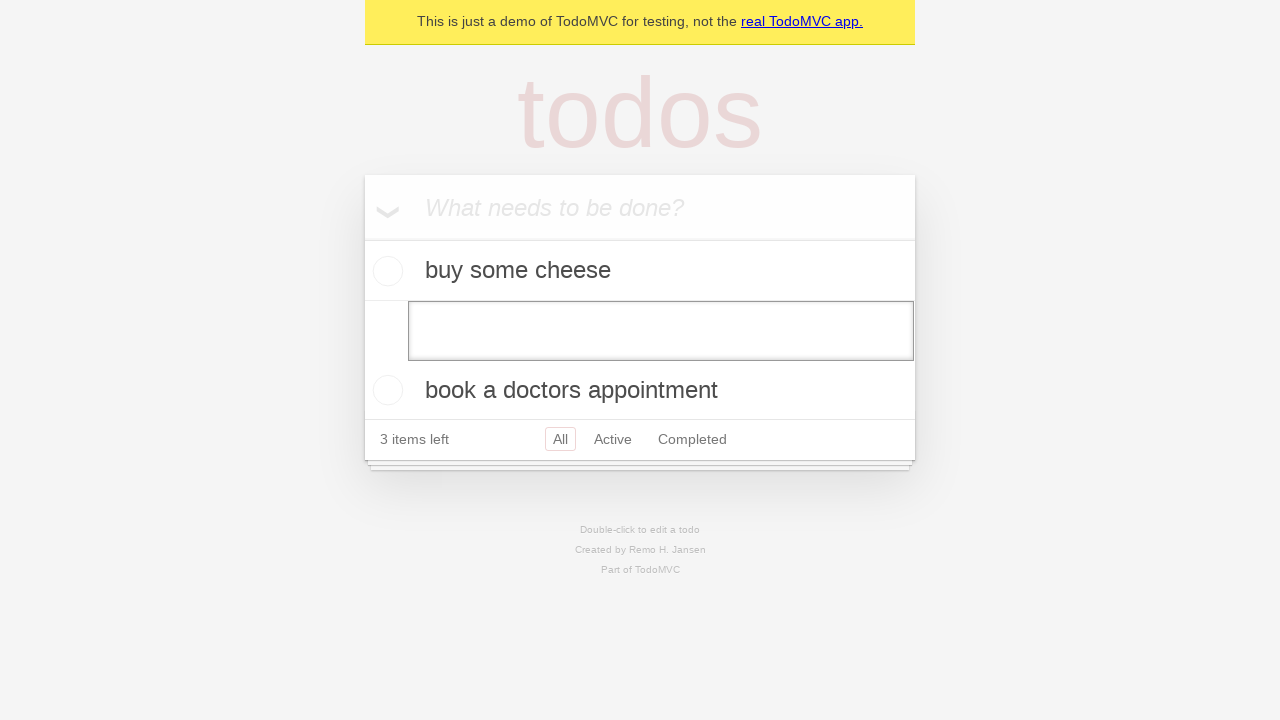

Pressed Enter to confirm empty edit, removing the todo item on internal:testid=[data-testid="todo-item"s] >> nth=1 >> internal:role=textbox[nam
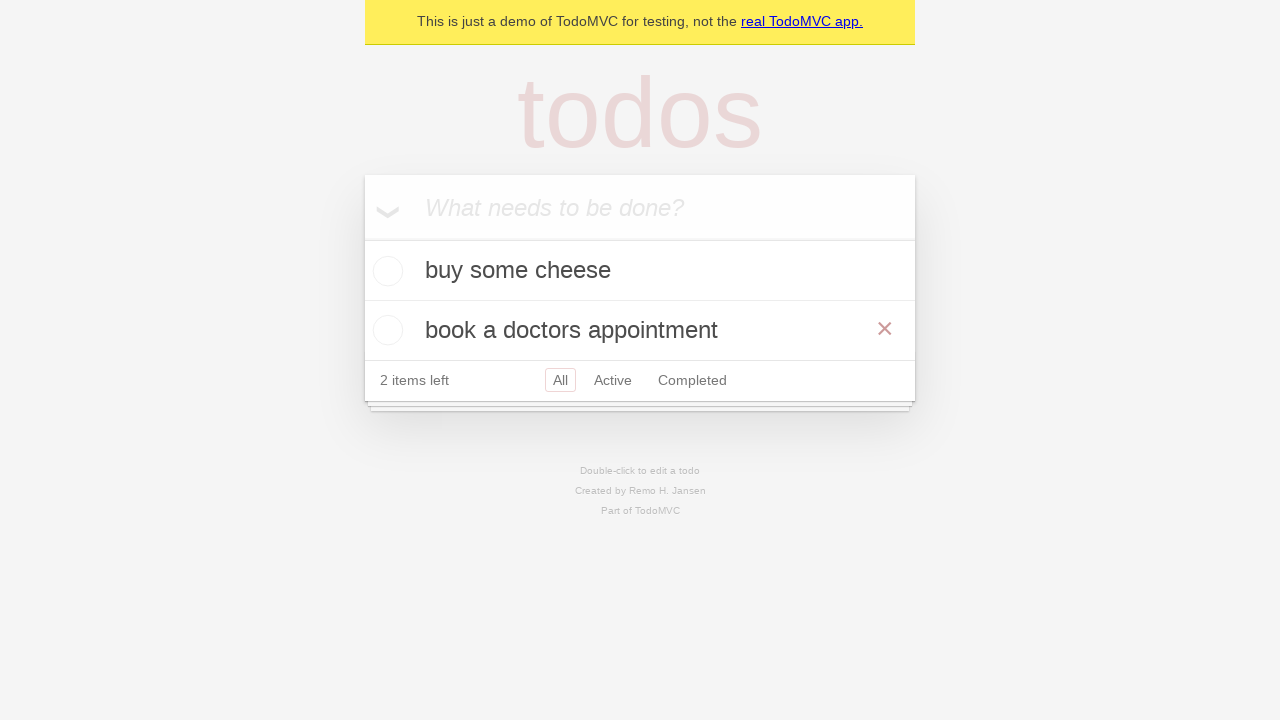

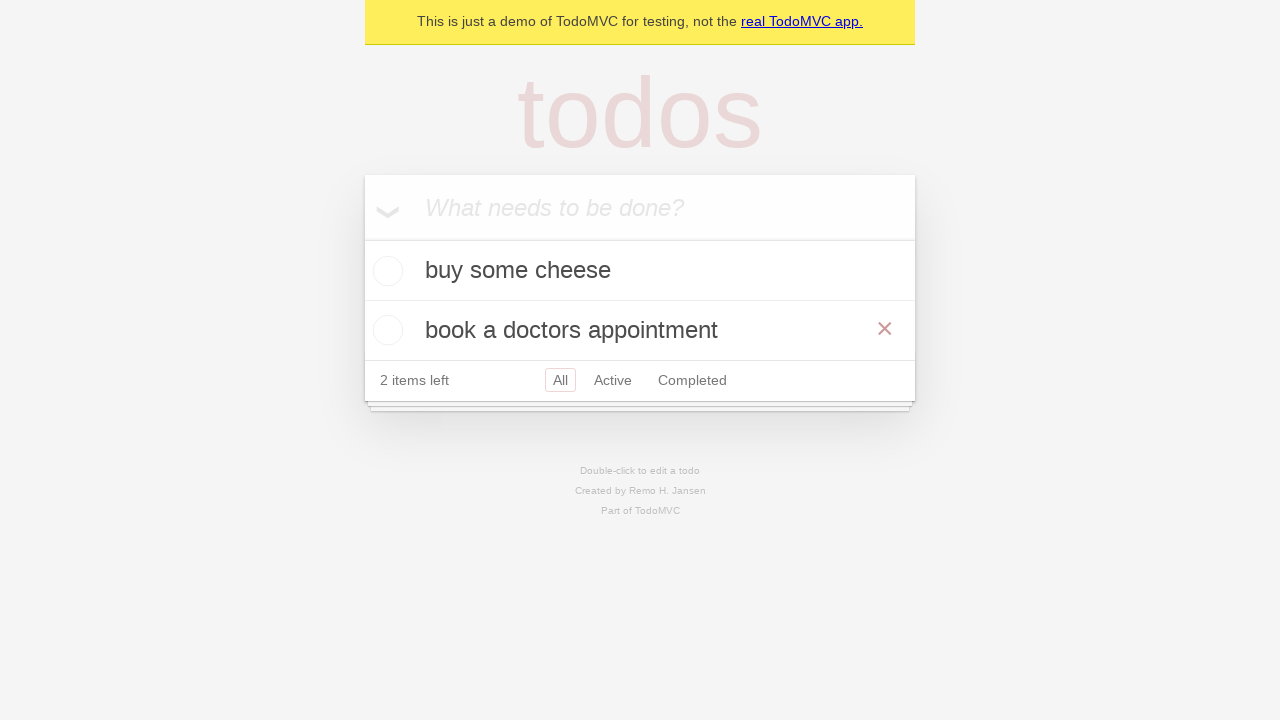